Tests opening and closing a small modal dialog, then verifying the large modal button is still displayed

Starting URL: https://demoqa.com/modal-dialogs

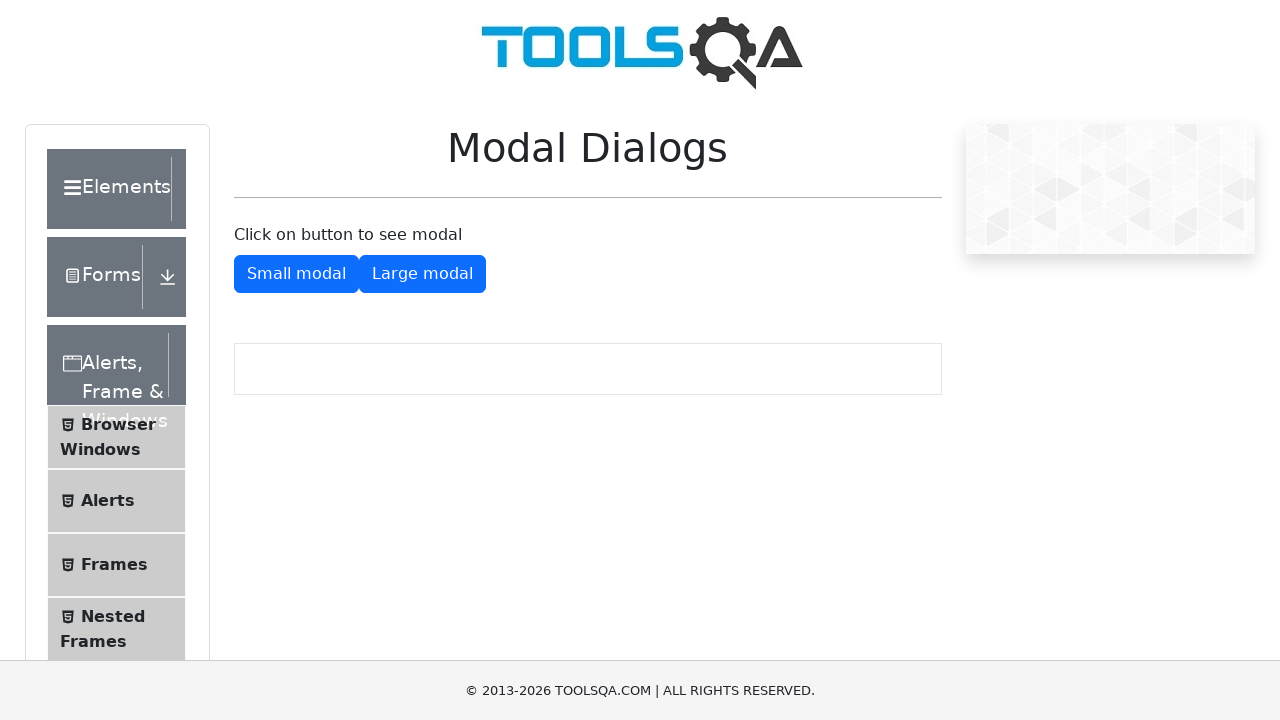

Clicked button to show small modal dialog at (296, 274) on #showSmallModal
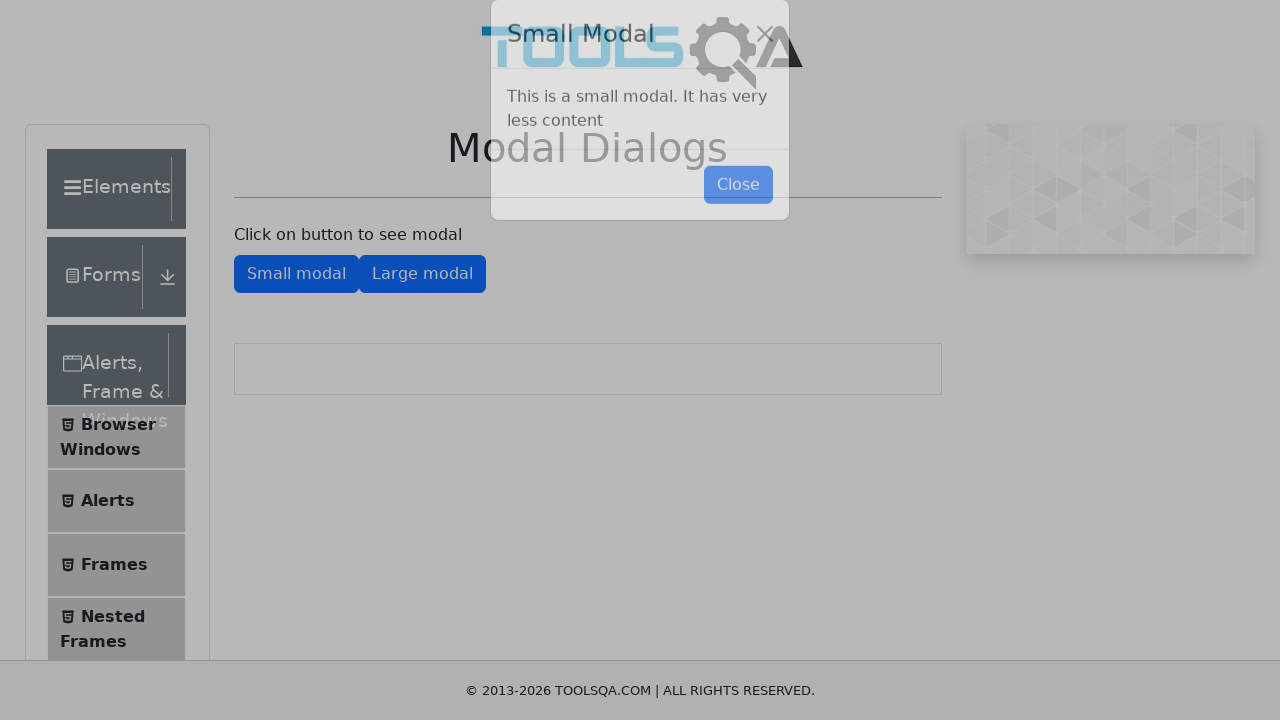

Clicked button to close small modal dialog at (738, 214) on #closeSmallModal
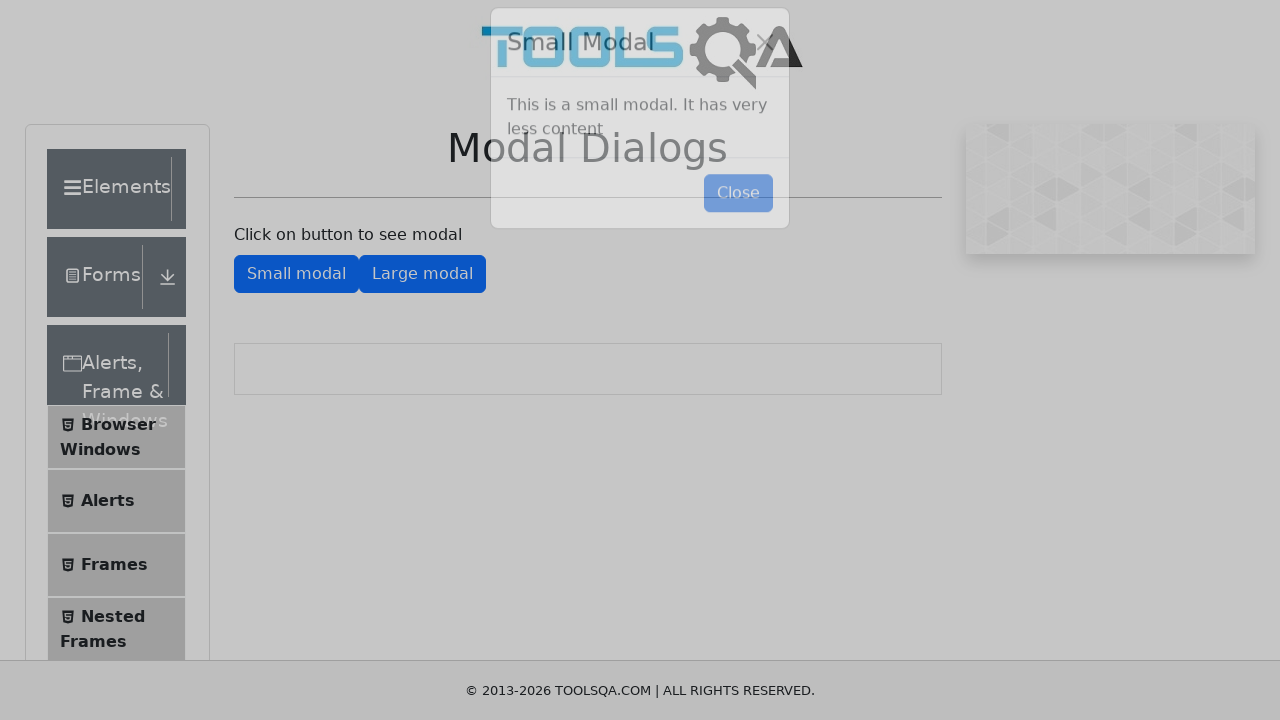

Verified that large modal button is still displayed
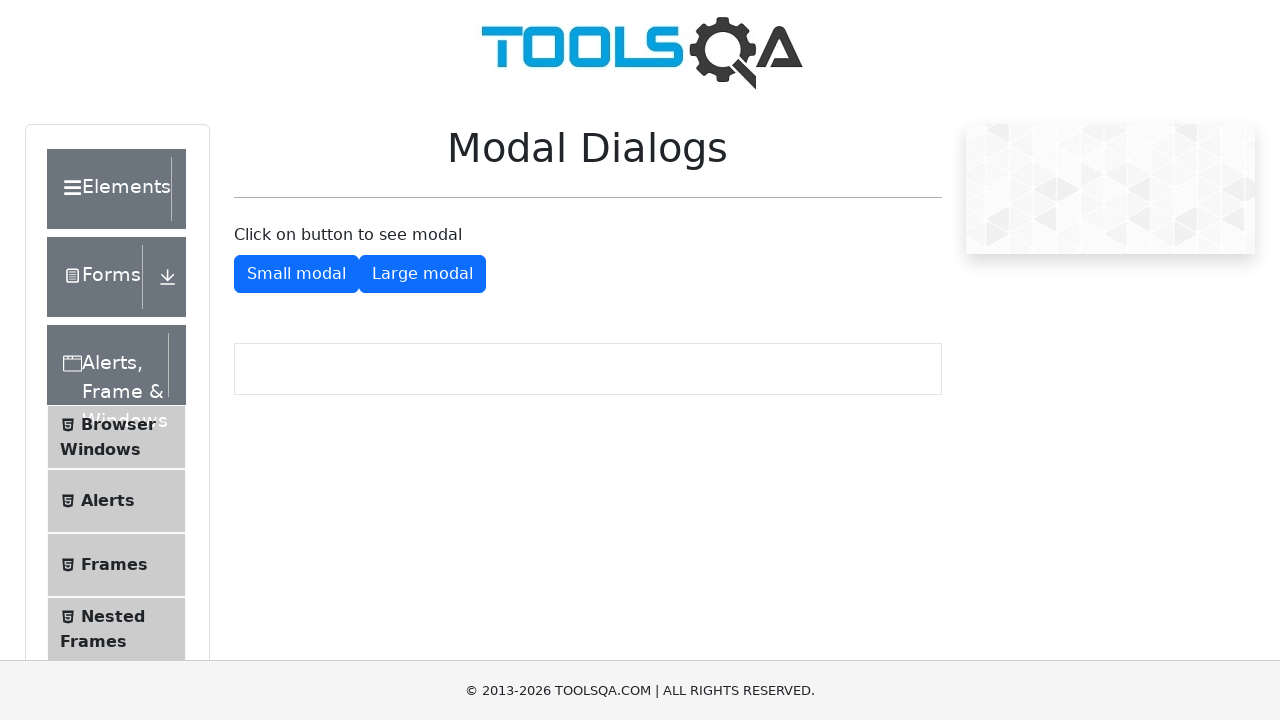

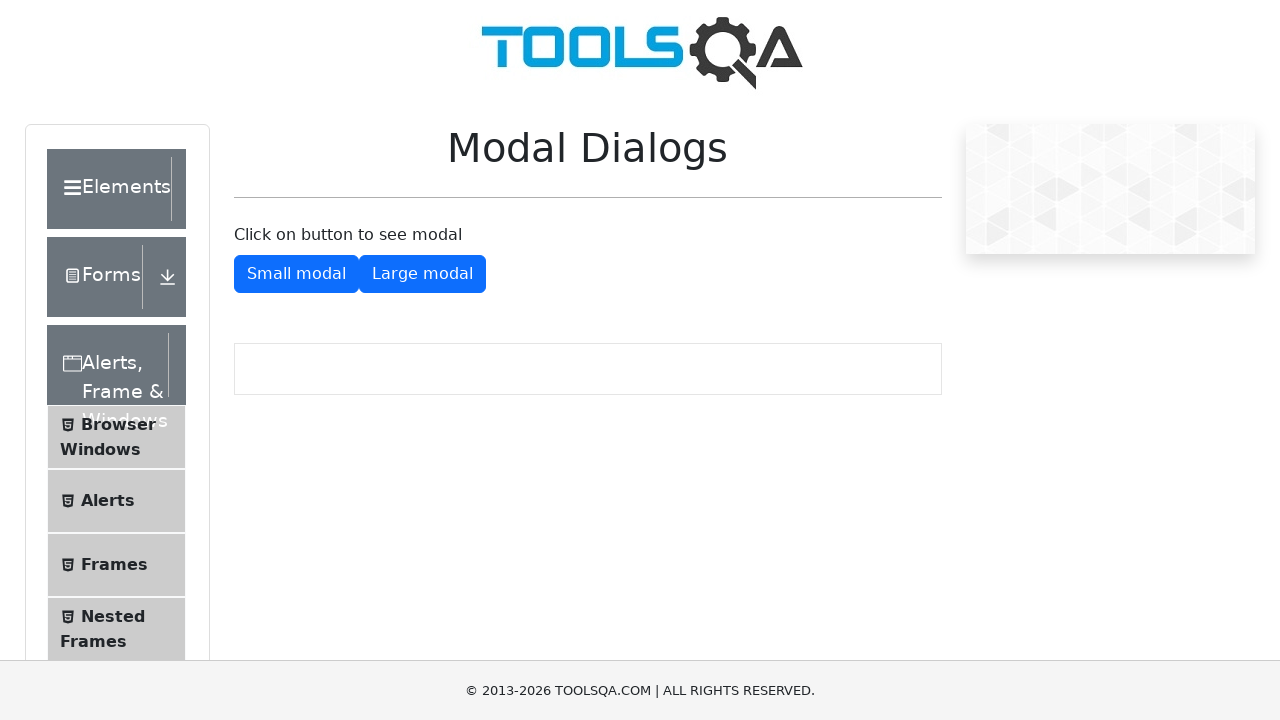